Tests search functionality by filling the search field with the name "Mike"

Starting URL: http://zero.webappsecurity.com/index.html

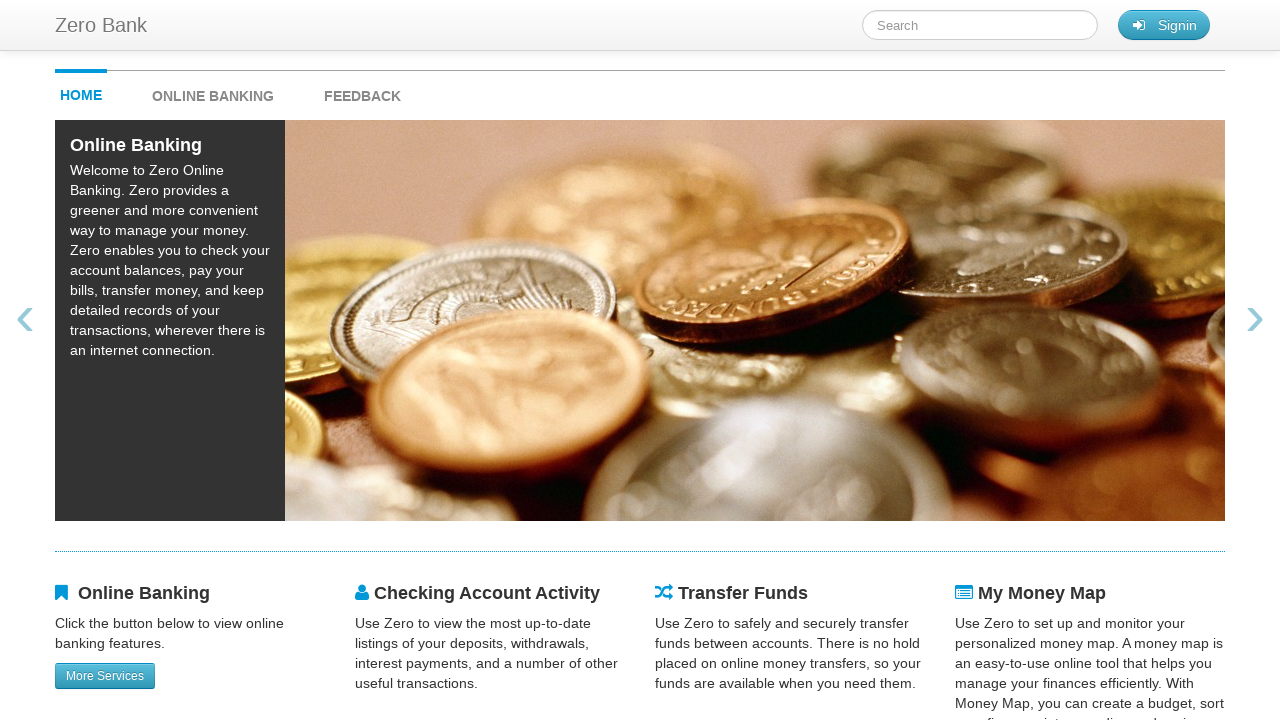

Filled search field with 'Mike' on #searchTerm
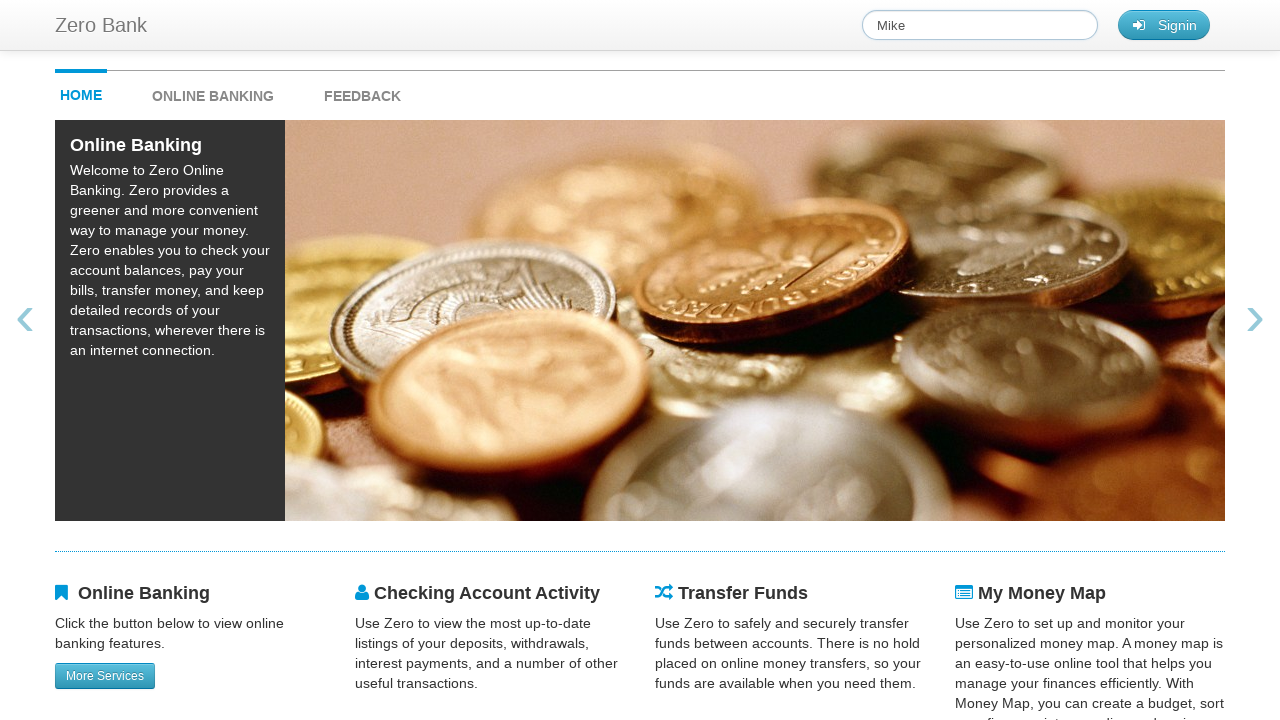

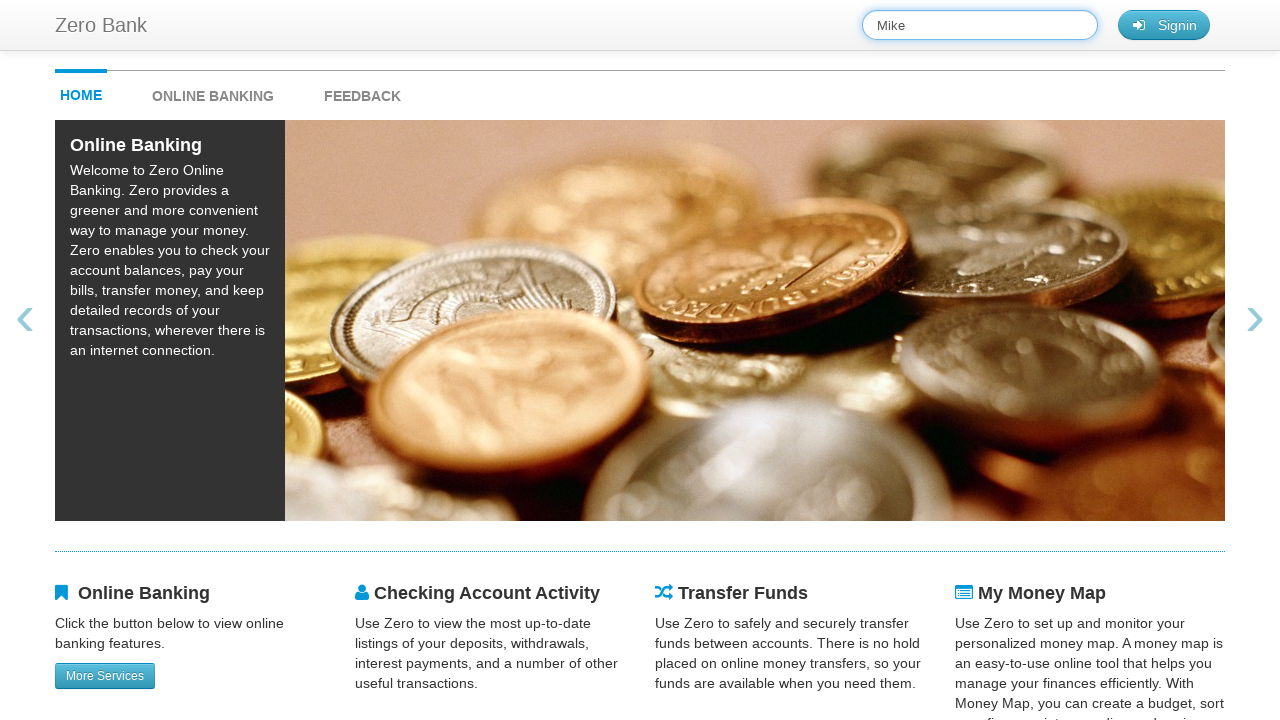